Simple test that navigates to the Jawa Motorcycles website and verifies the page loads successfully.

Starting URL: https://www.jawamotorcycles.com/

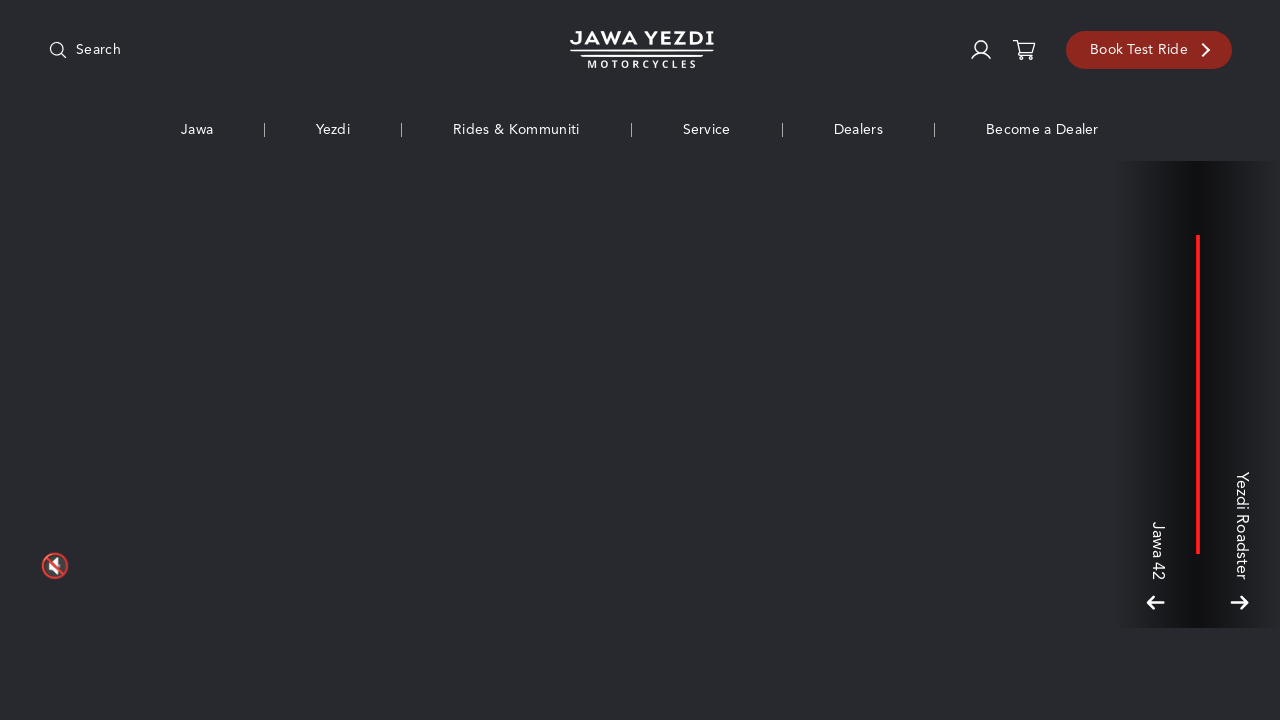

Page DOM content loaded successfully
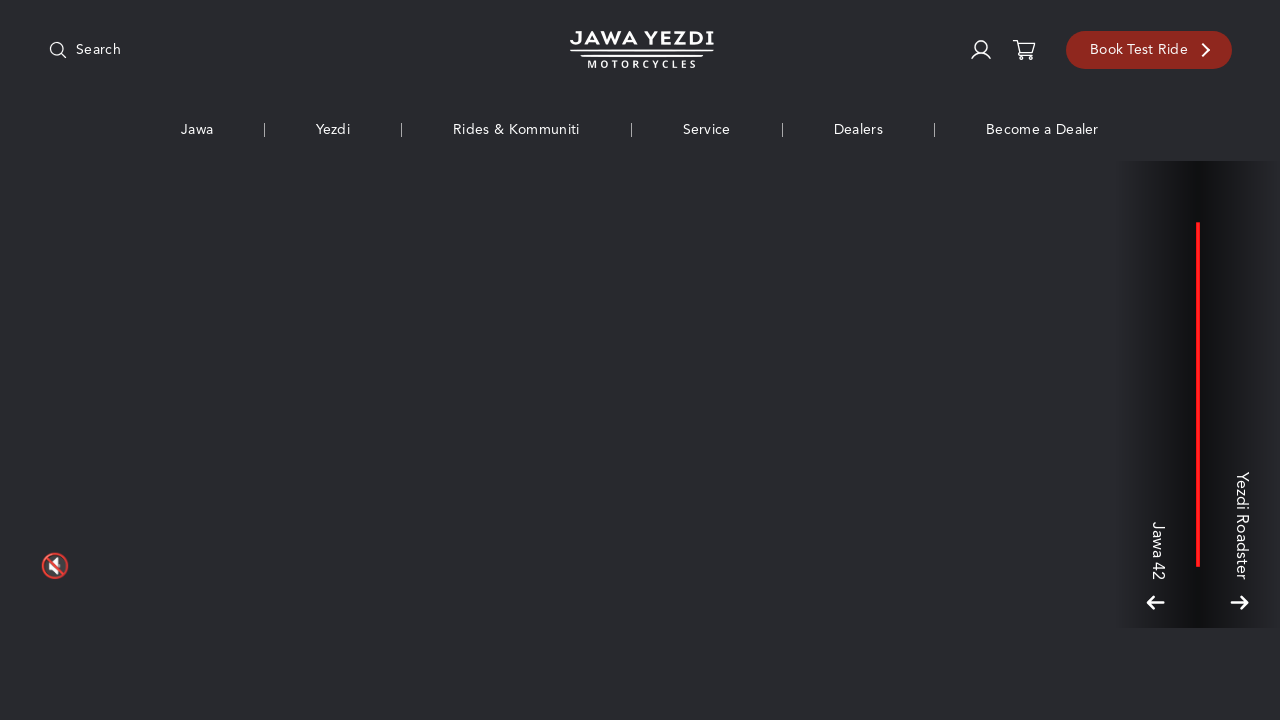

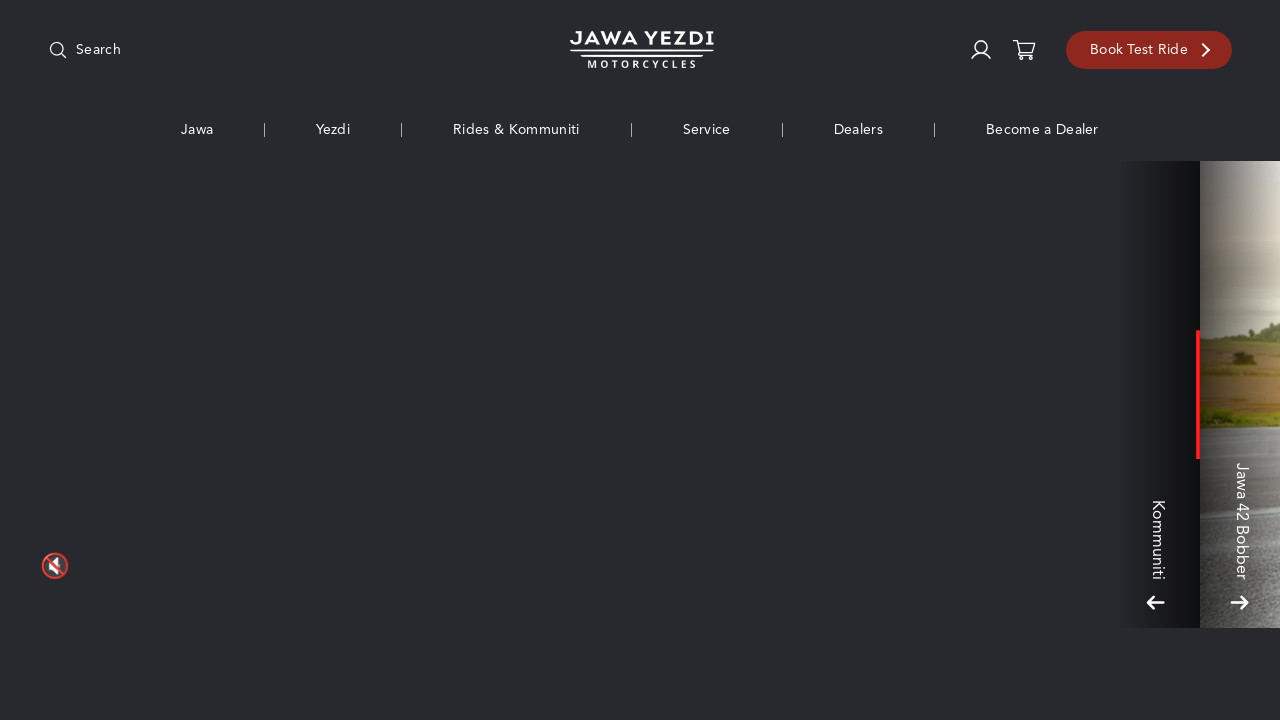